Tests the new customer registration flow by clicking on "New customer" link, resetting the form, filling in user details (name, surname, login, password), and submitting the form.

Starting URL: http://andestech.org/learning/rfb18

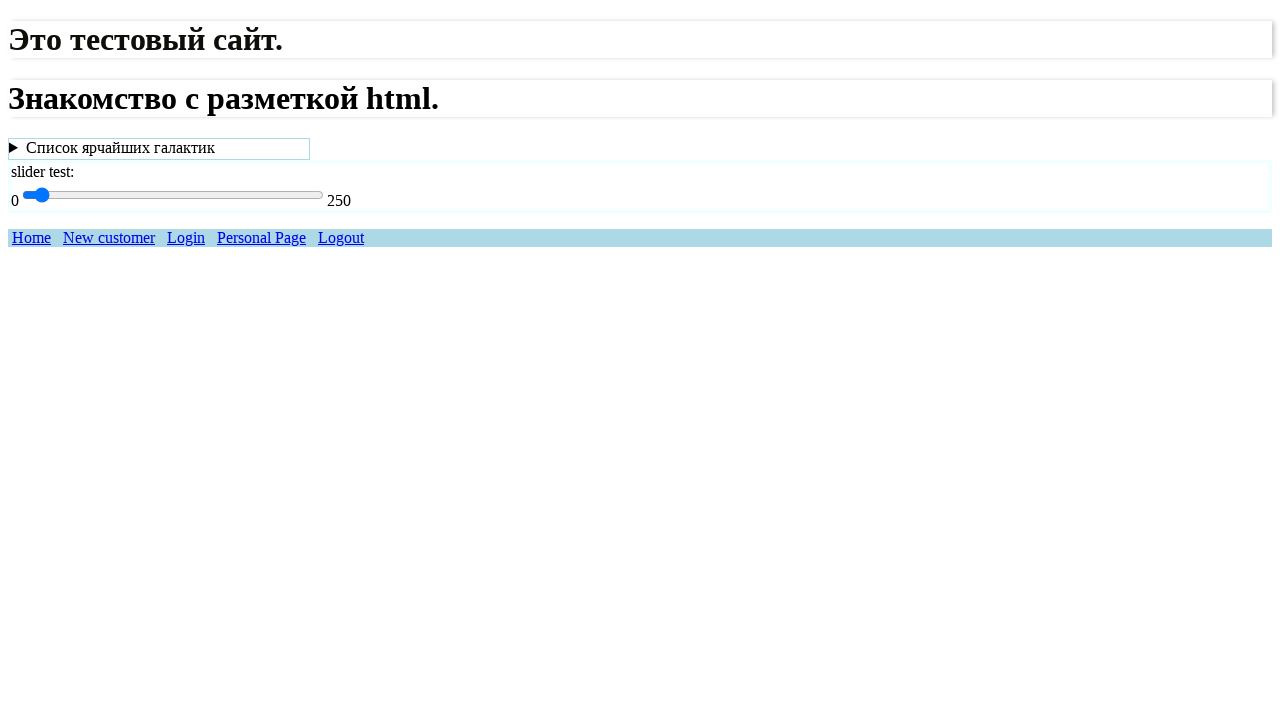

Clicked 'New customer' link to start registration flow at (109, 238) on text=New customer
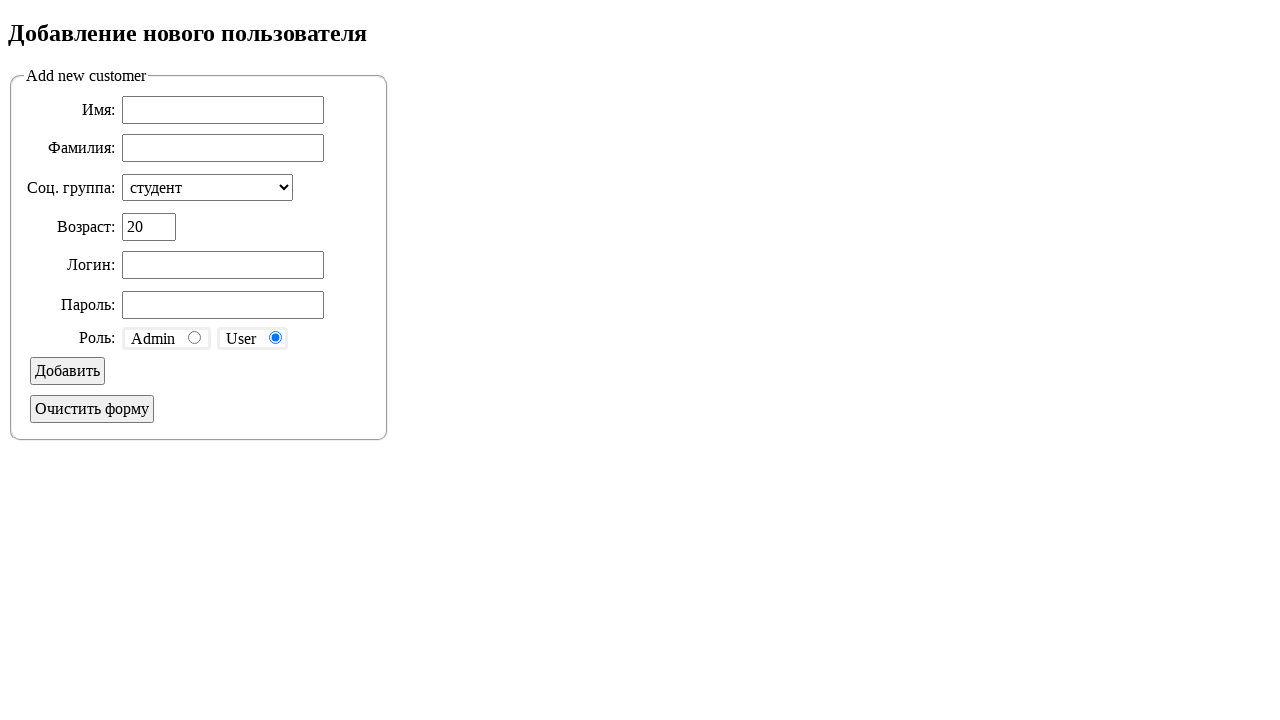

Clicked reset button to clear form at (92, 409) on input[name='reset']
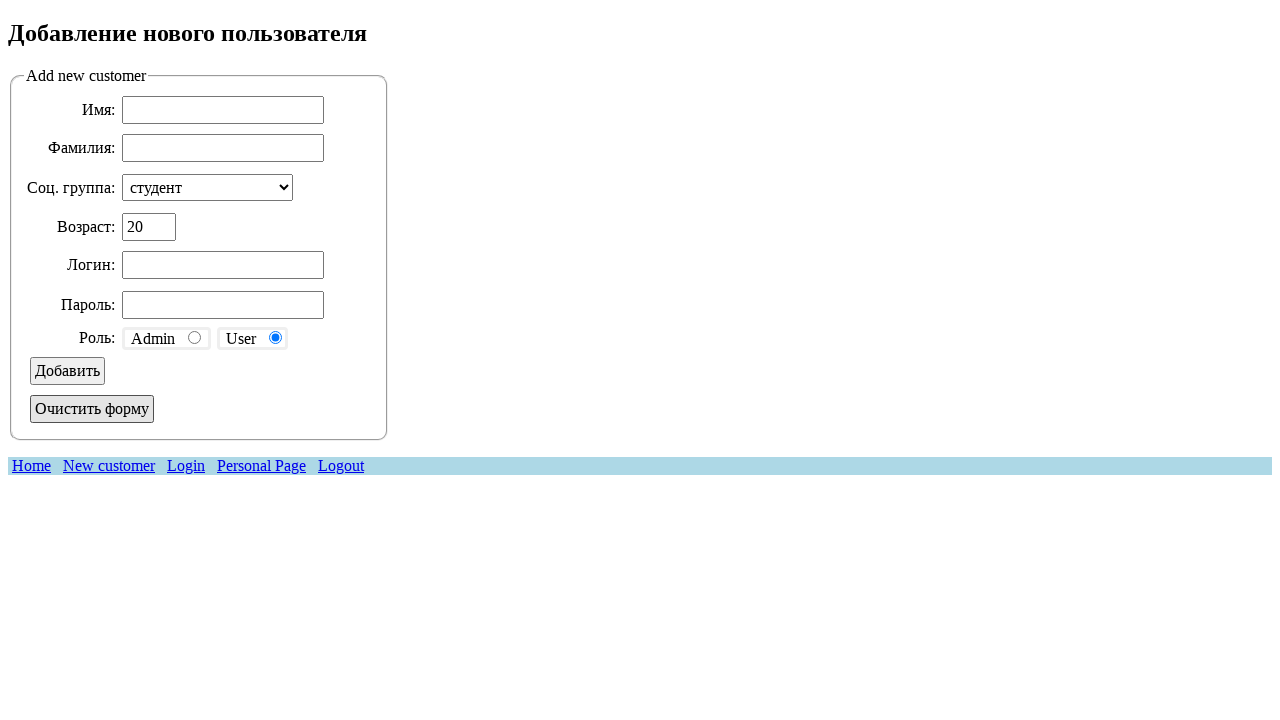

Filled in name field with 'Мария' on input#name
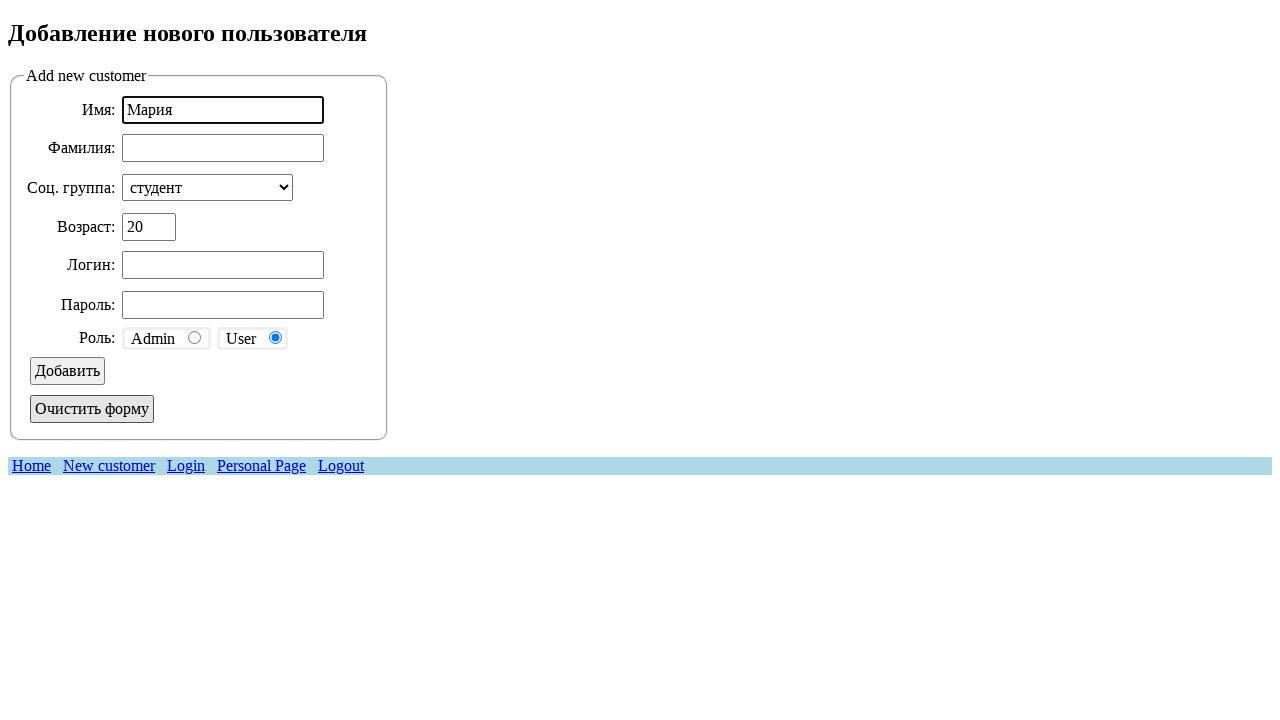

Filled in surname field with 'Иванова' on input#sname
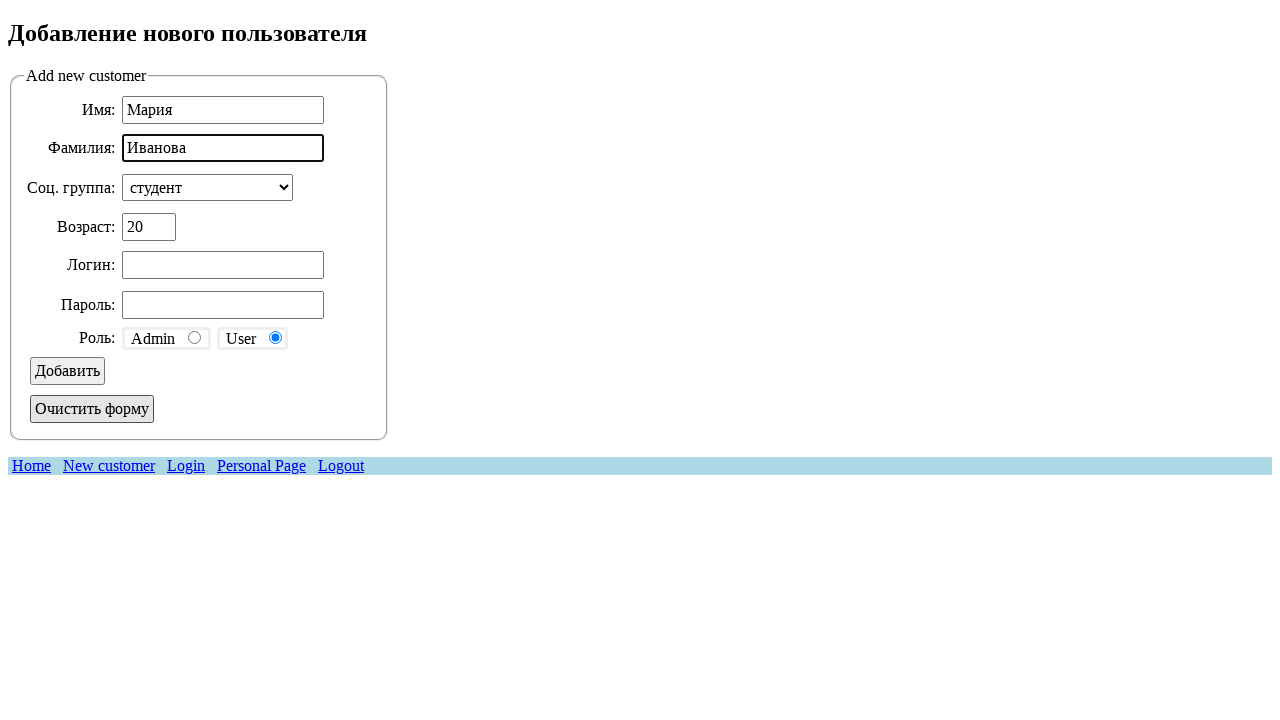

Filled in login field with 'MariaI2024' on input#login
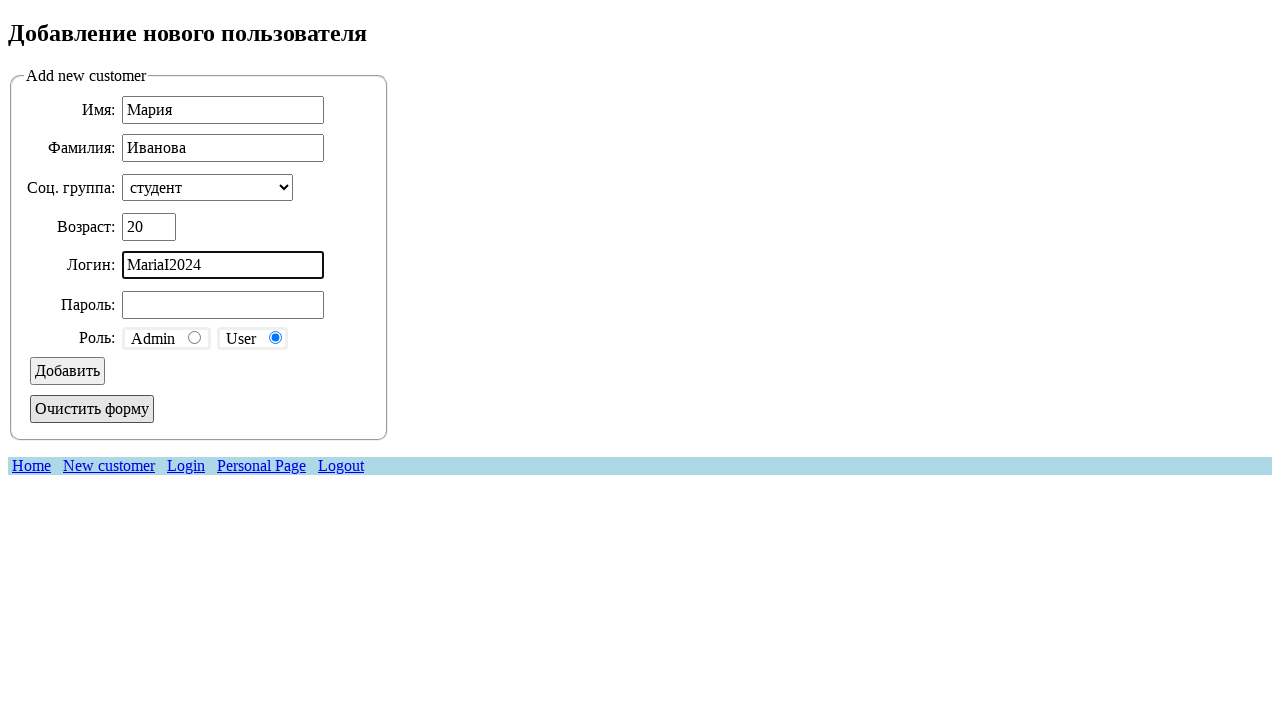

Filled in password field with 'M!Secure42' on input#pass
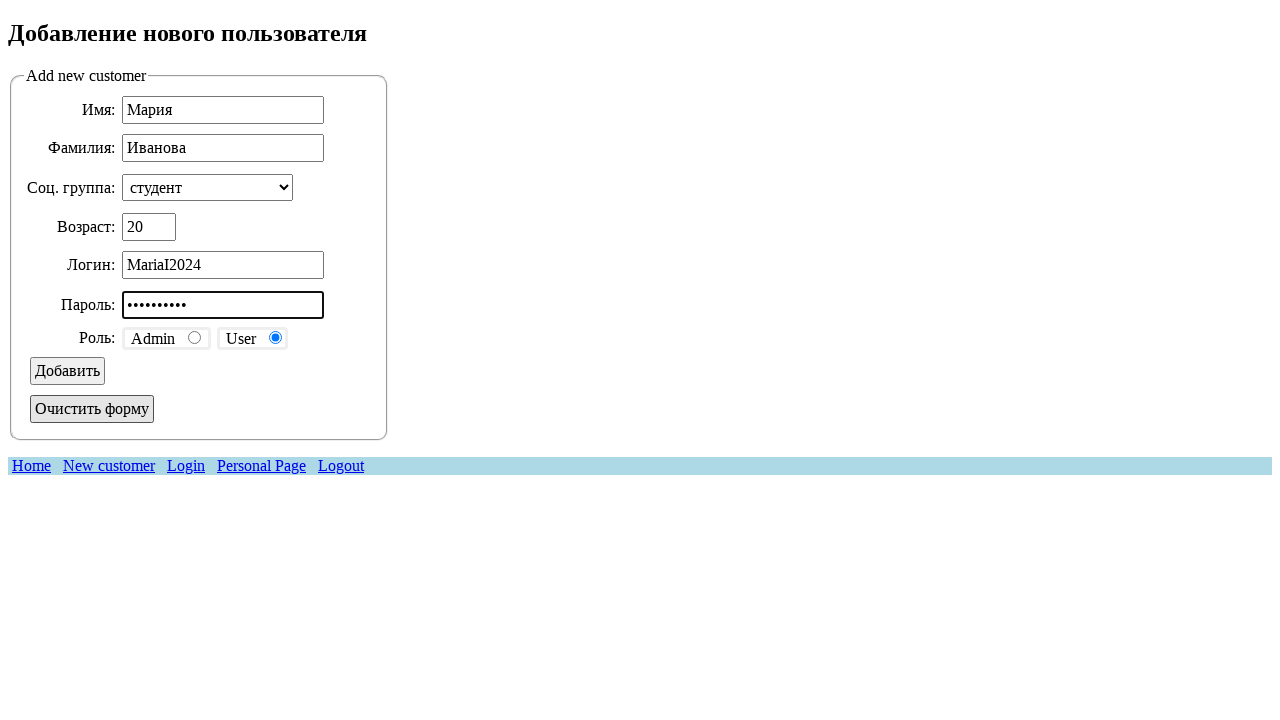

Clicked submit button to submit registration form at (68, 371) on input[name='submit']
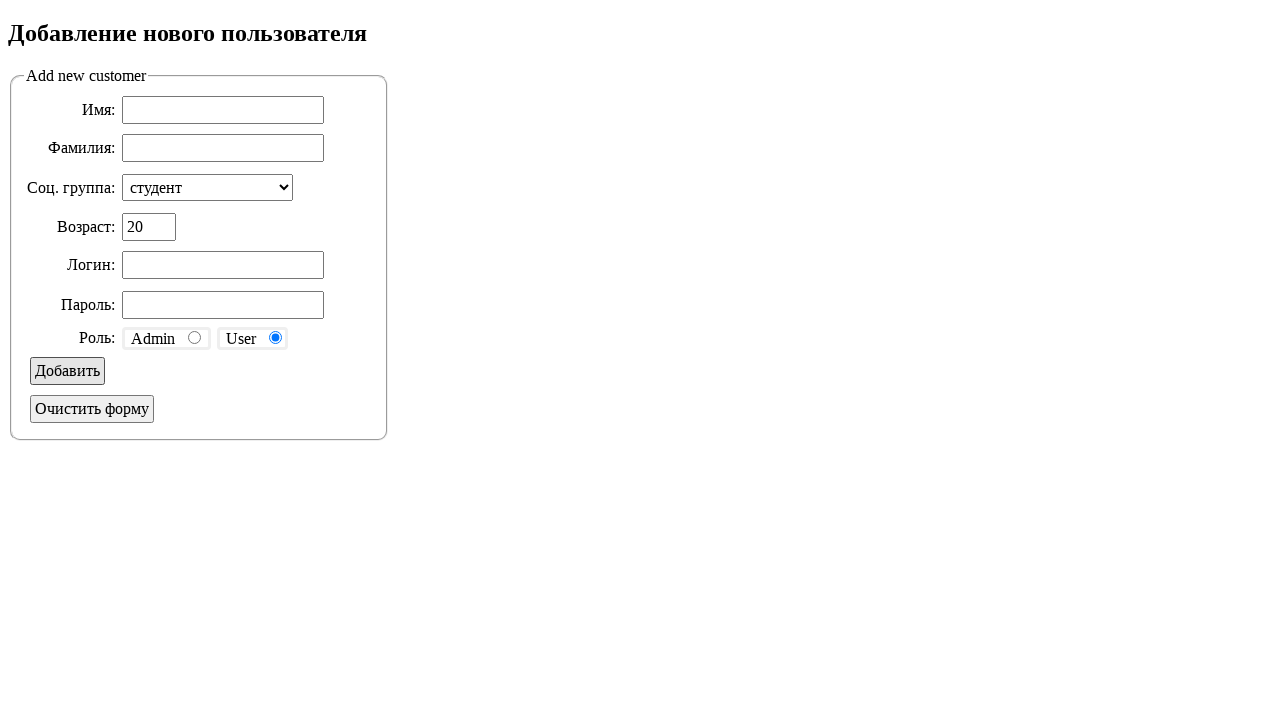

Set up dialog handler to accept alerts
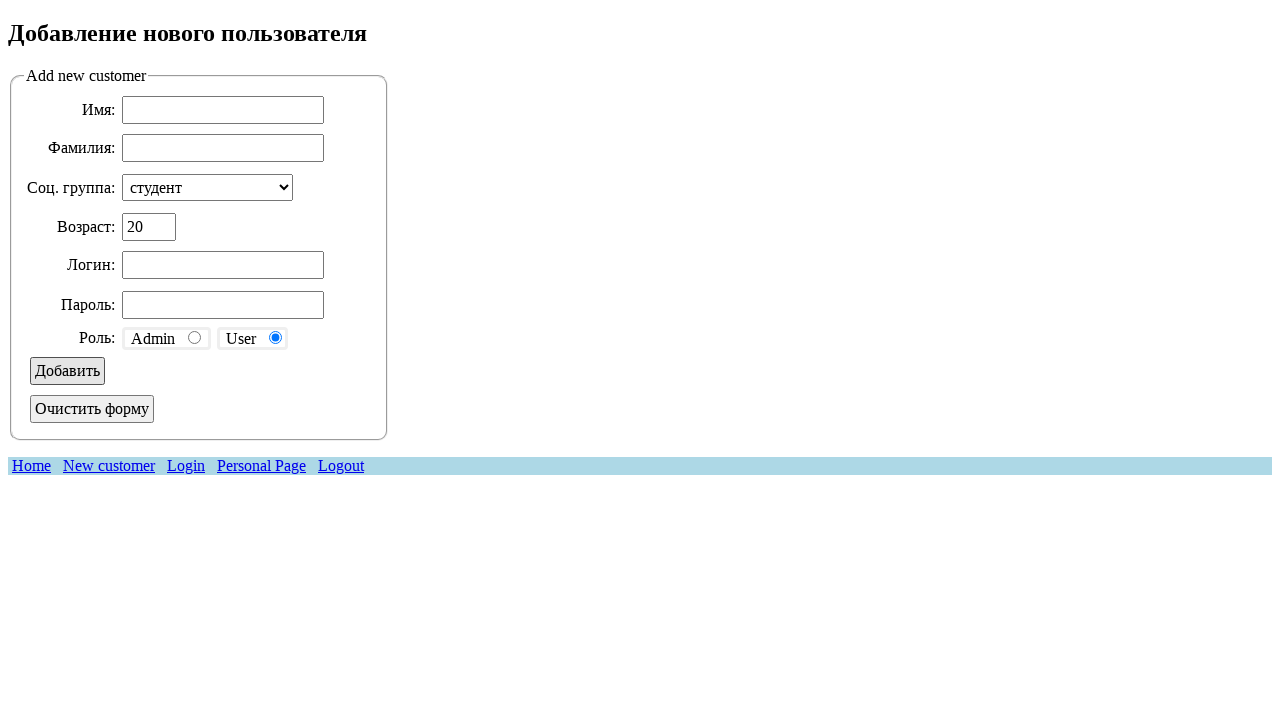

Waited 1000ms for form processing to complete
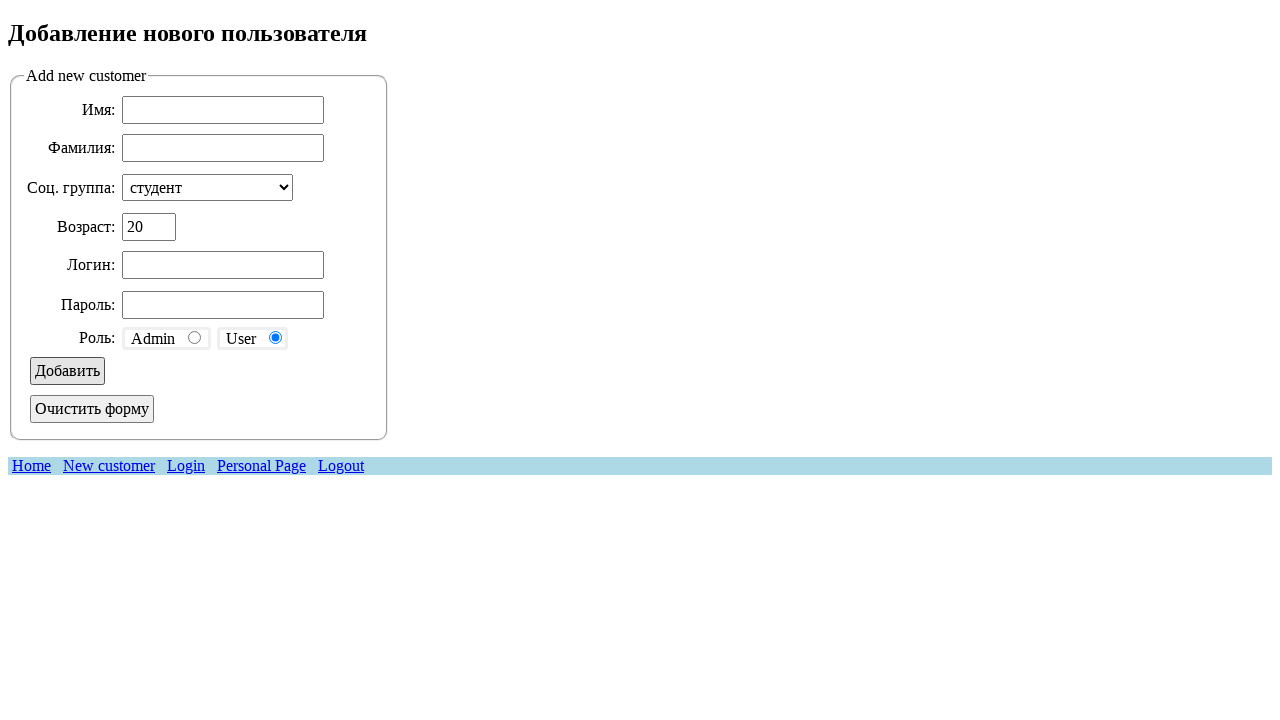

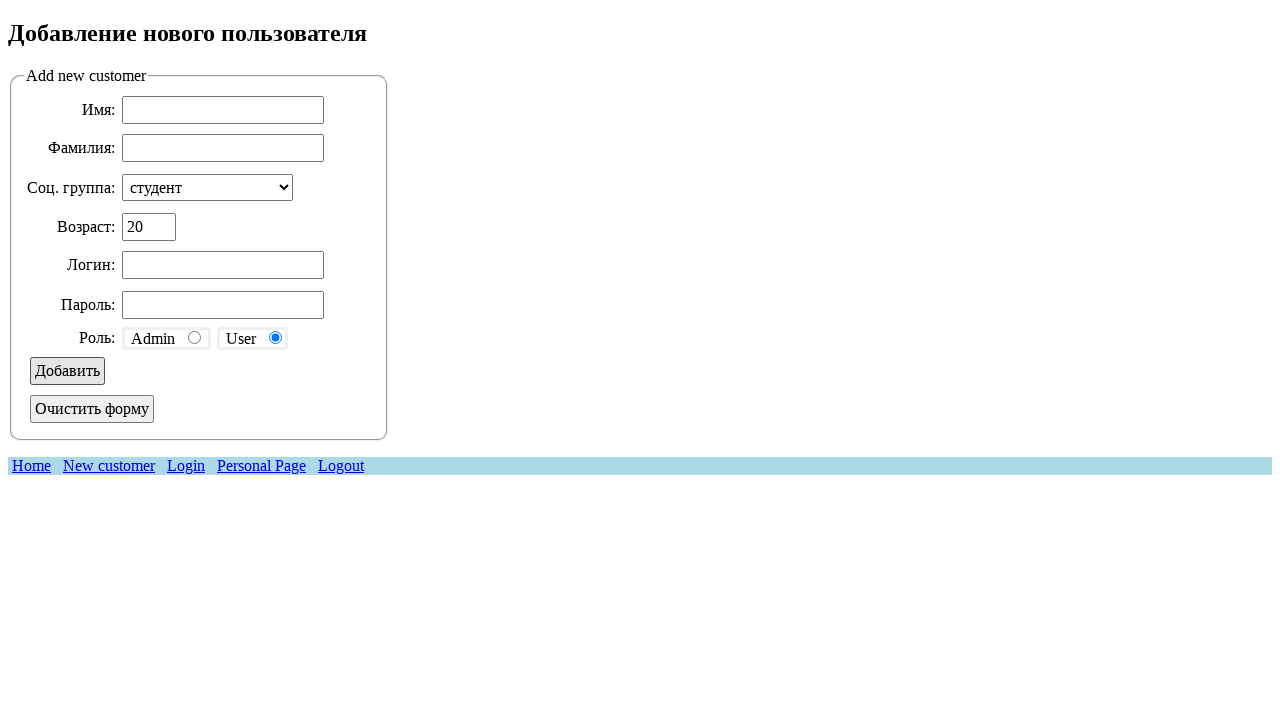